Tests that todo data persists after page reload

Starting URL: https://demo.playwright.dev/todomvc

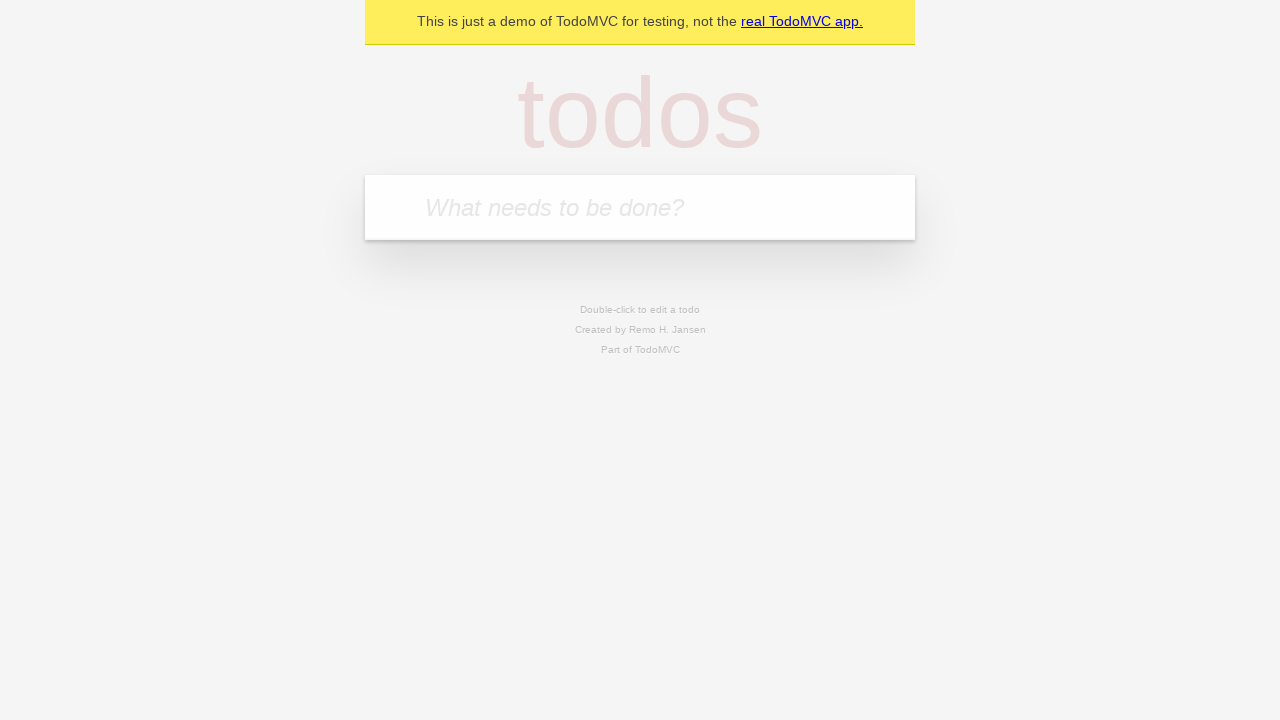

Filled new todo input with 'buy some cheese' on .new-todo
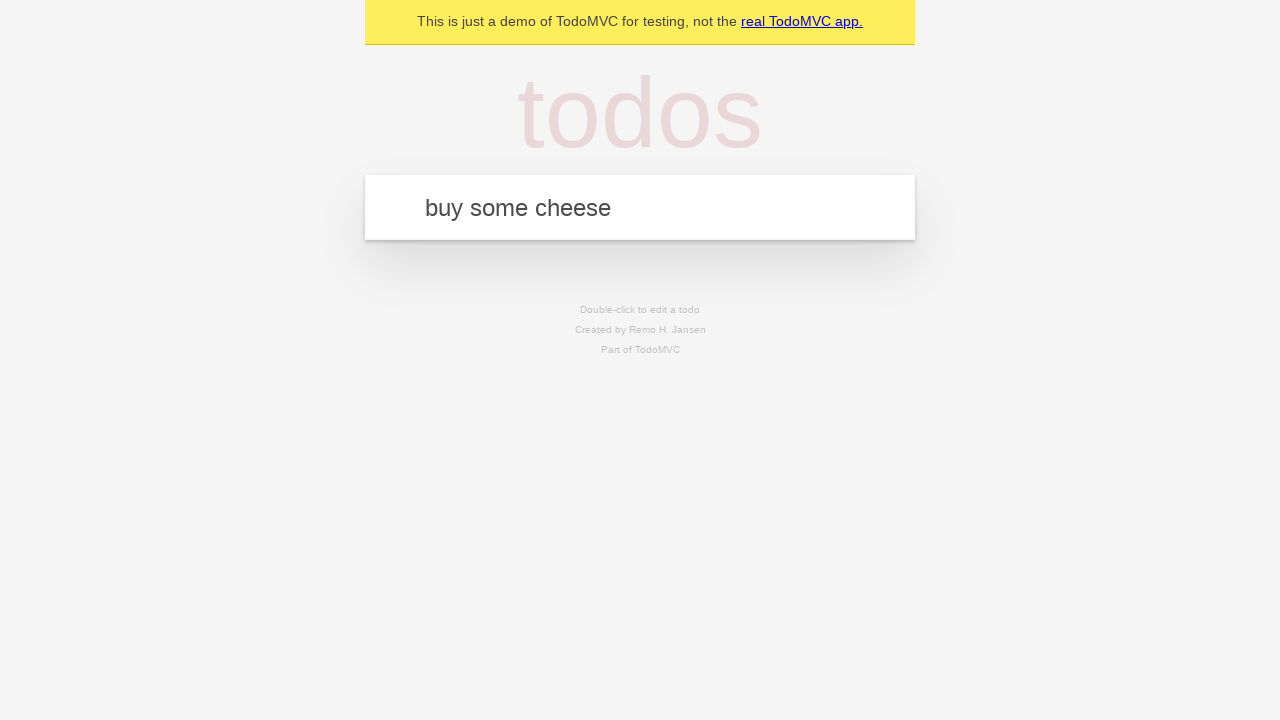

Pressed Enter to add first todo item on .new-todo
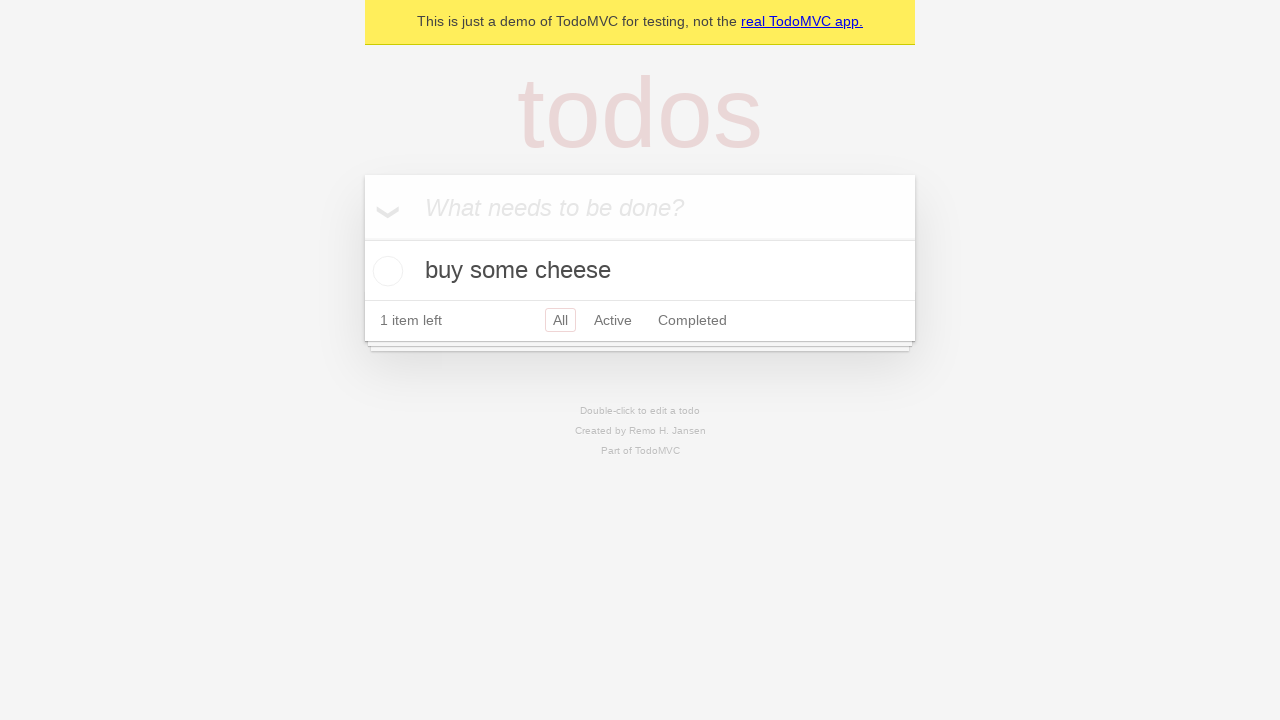

Filled new todo input with 'feed the cat' on .new-todo
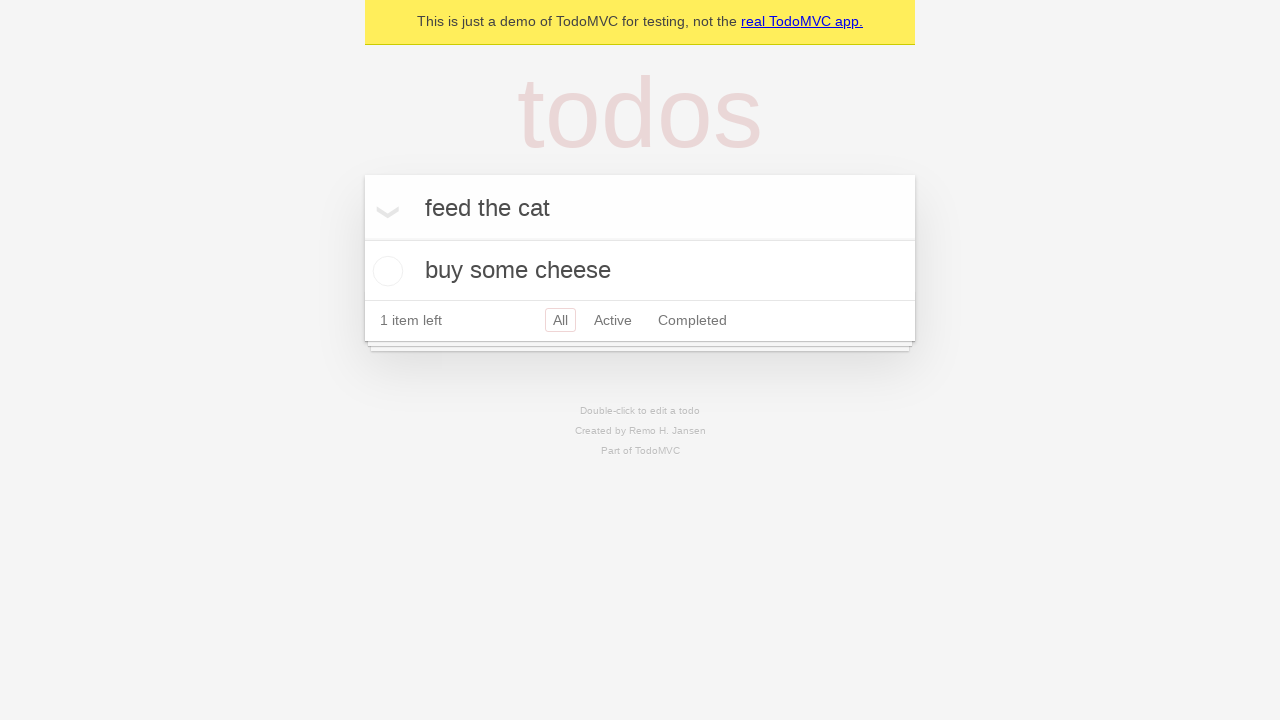

Pressed Enter to add second todo item on .new-todo
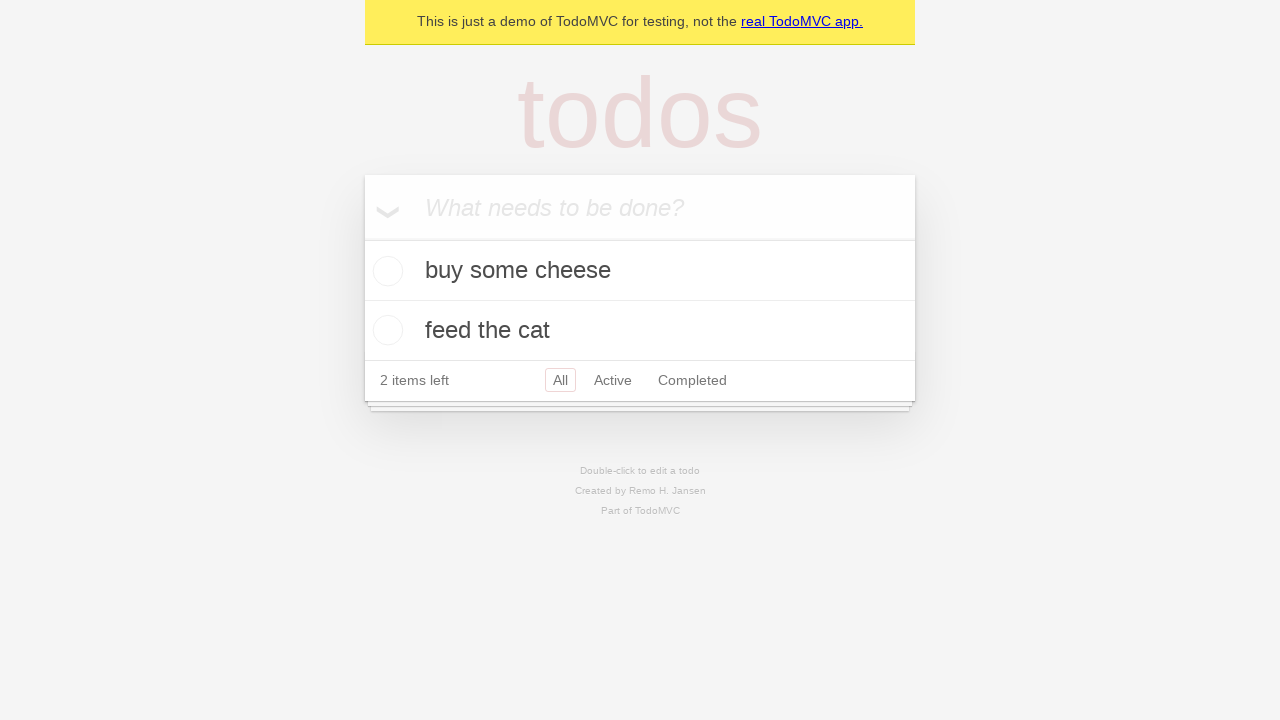

Waited for both todo items to appear in the list
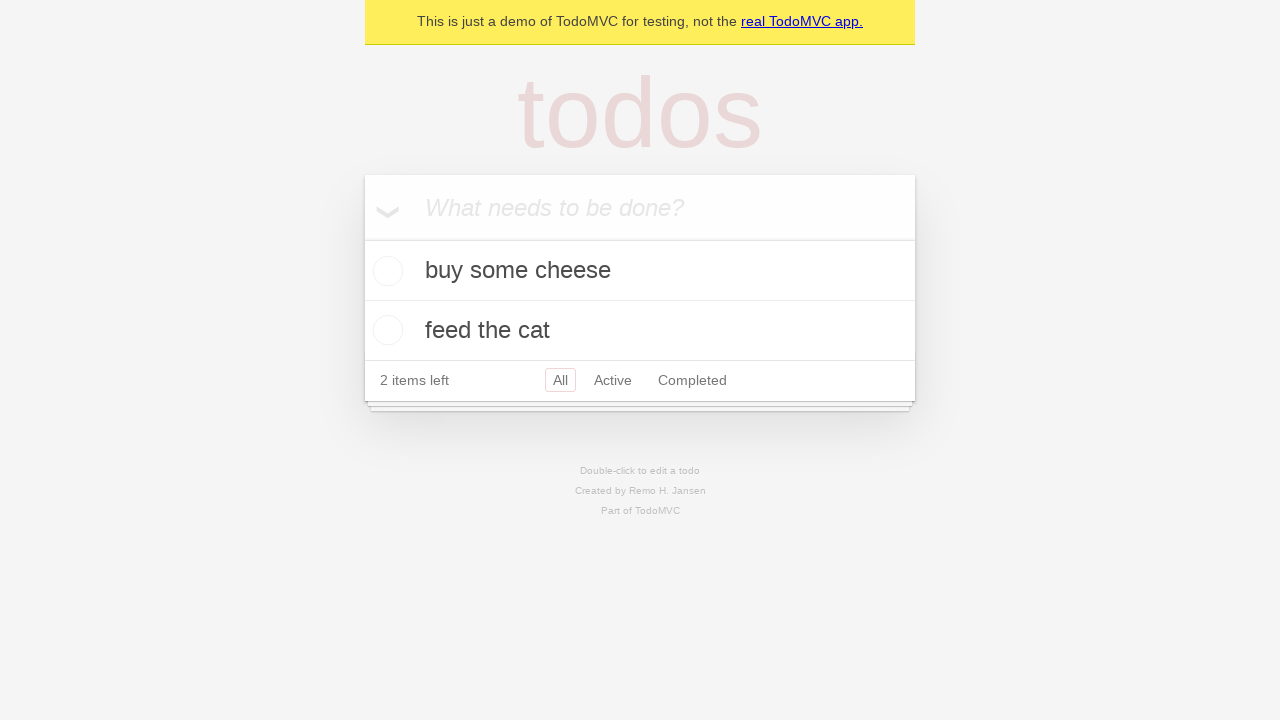

Checked the first todo item as complete at (385, 271) on .todo-list li >> nth=0 >> .toggle
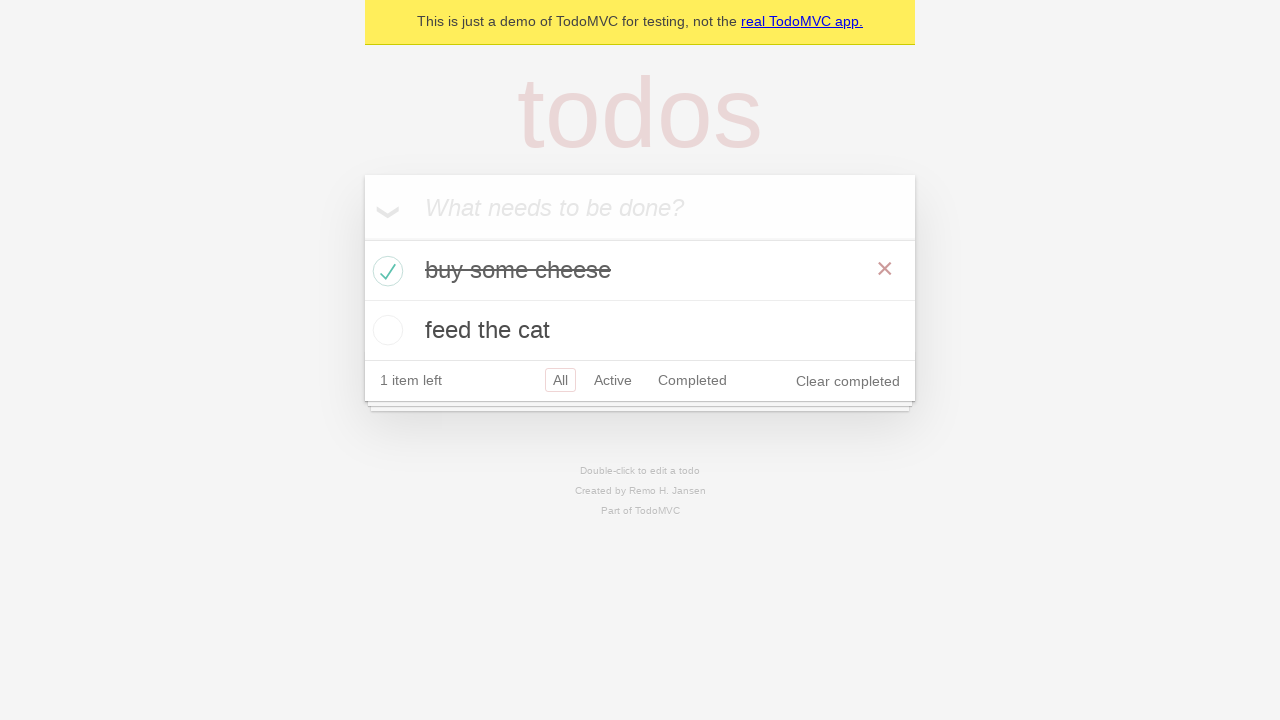

Reloaded the page
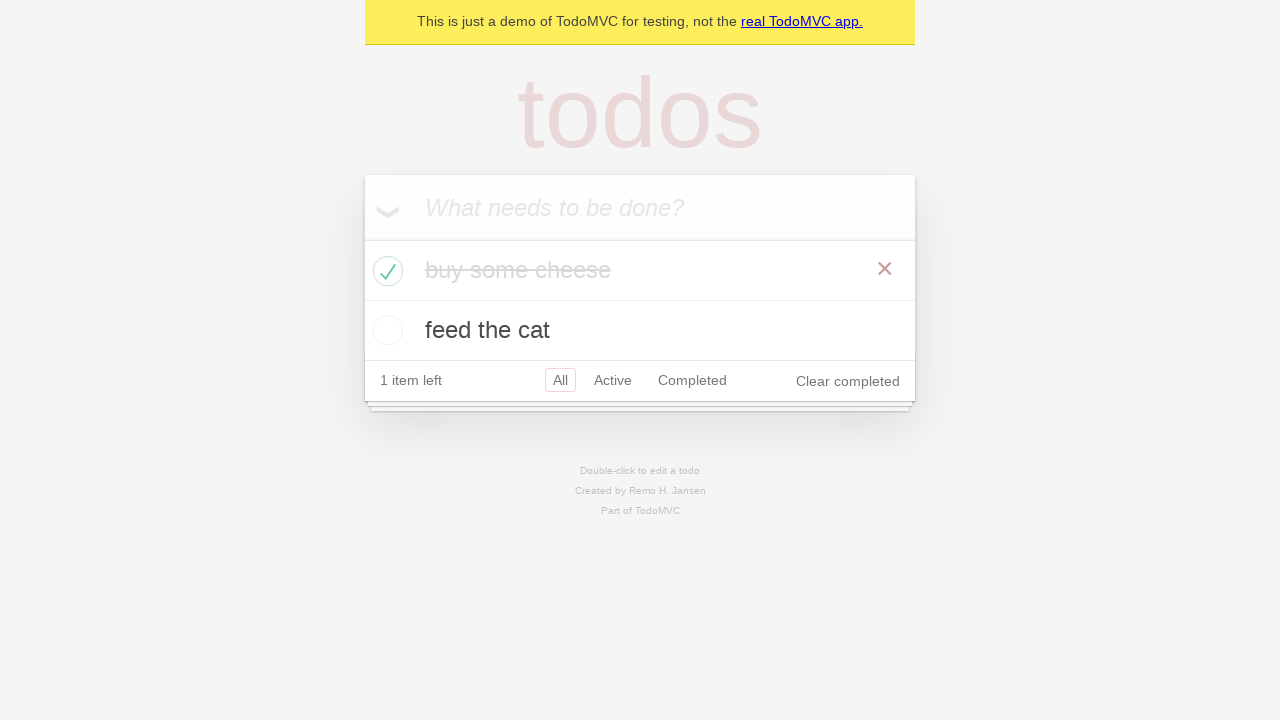

Waited for todo items to reappear after reload - verifying data persistence
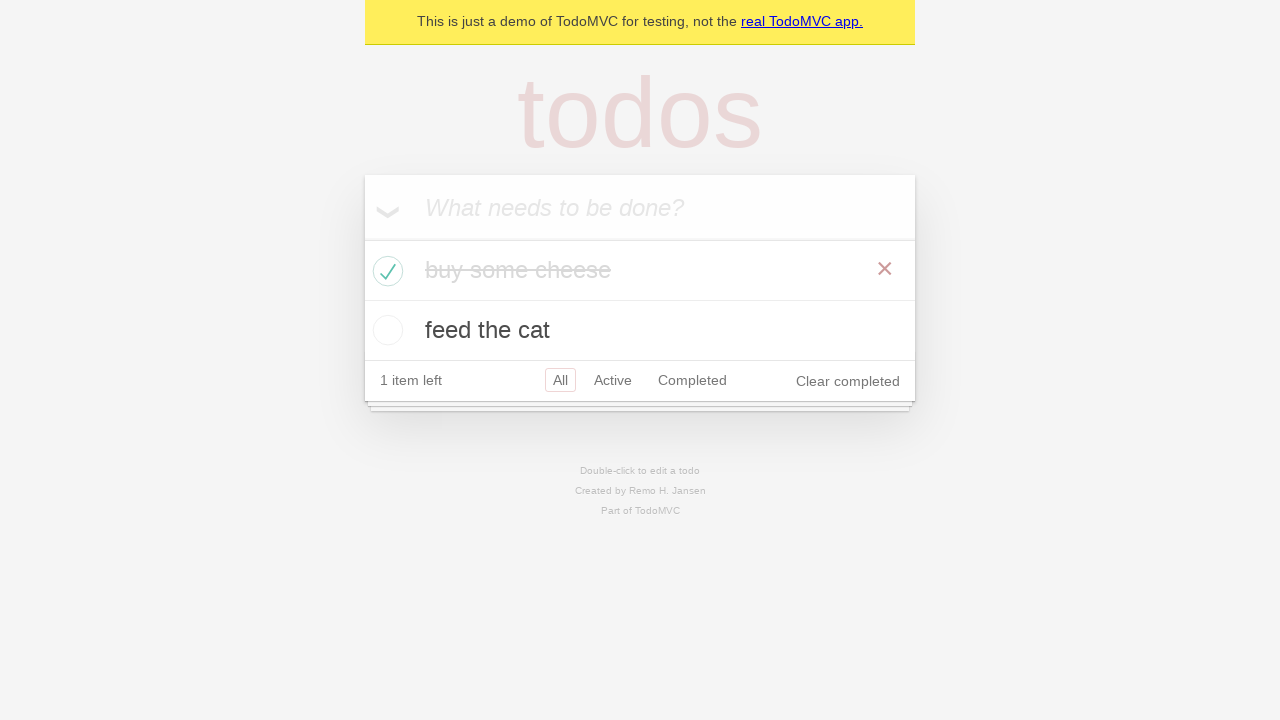

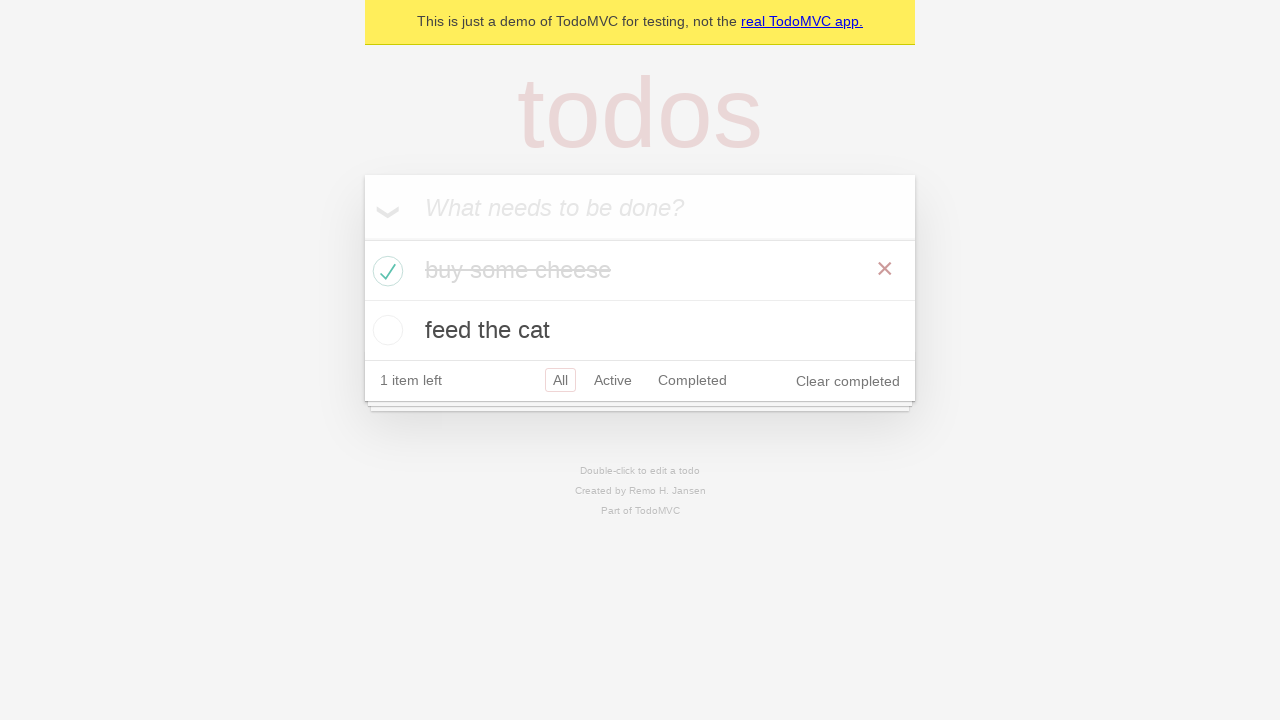